Tests the Text Box form on DemoQA by filling in user details (name, email, current address, permanent address), submitting the form, and verifying the output displays the correct information.

Starting URL: https://demoqa.com/elements

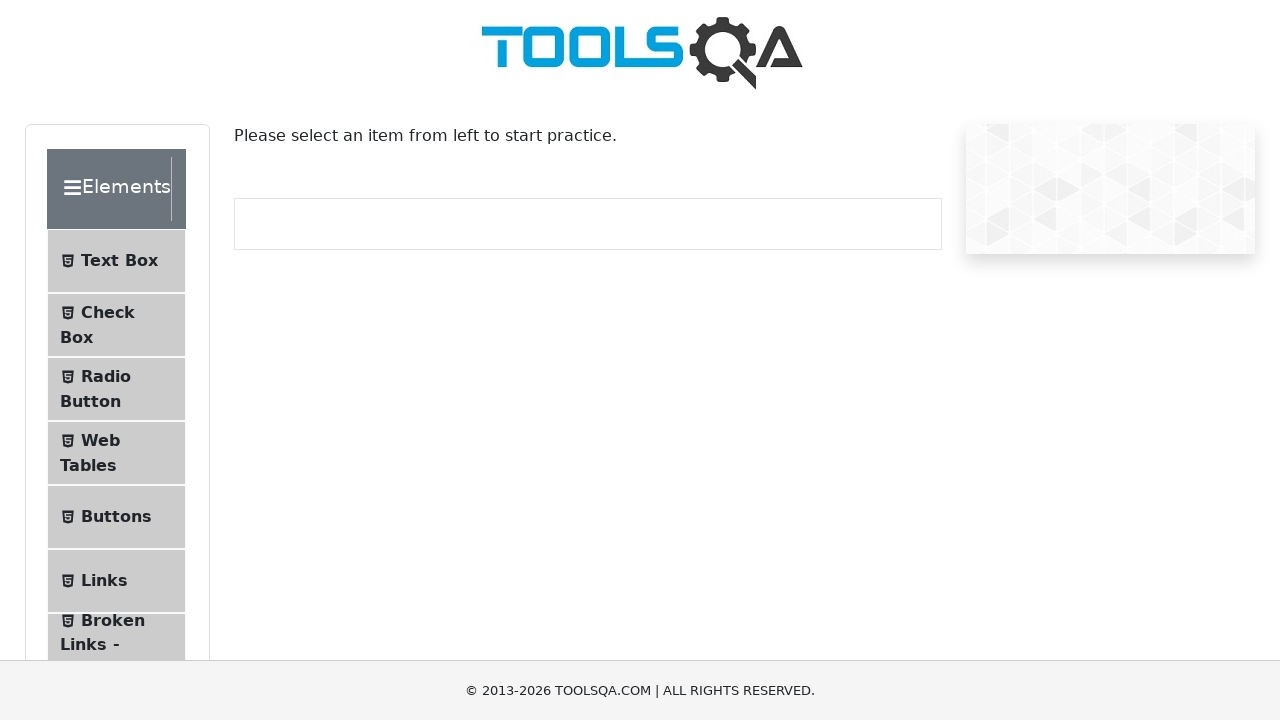

Clicked on Text Box menu item to navigate to the form at (119, 261) on text=Text Box
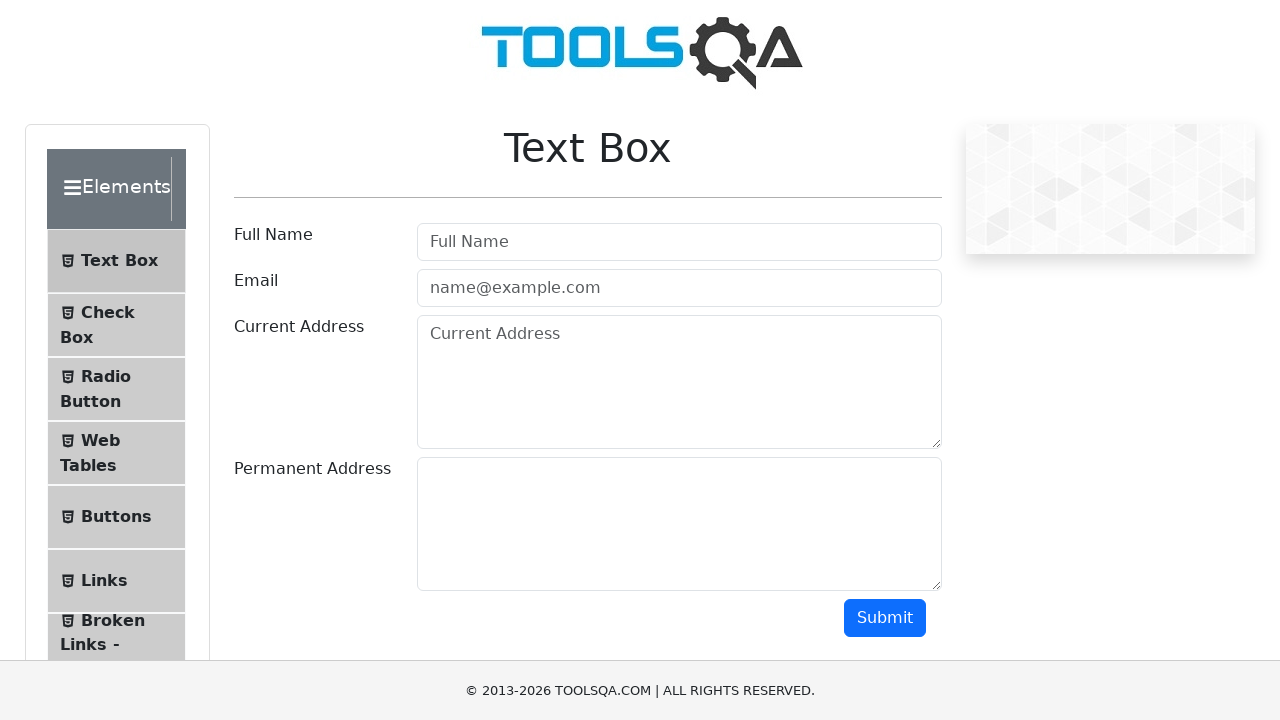

Filled userName field with 'toxxmcnxkd' on #userName
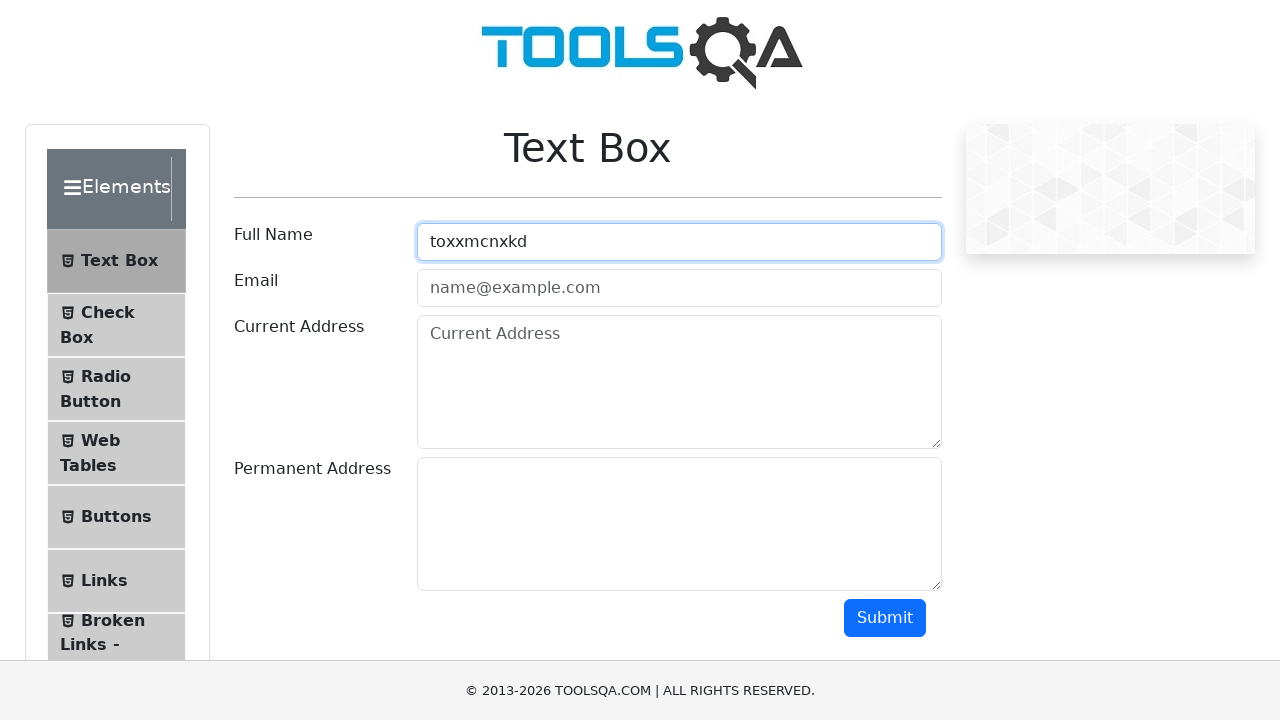

Filled userEmail field with 'gckxmlzrir@mail.com' on #userEmail
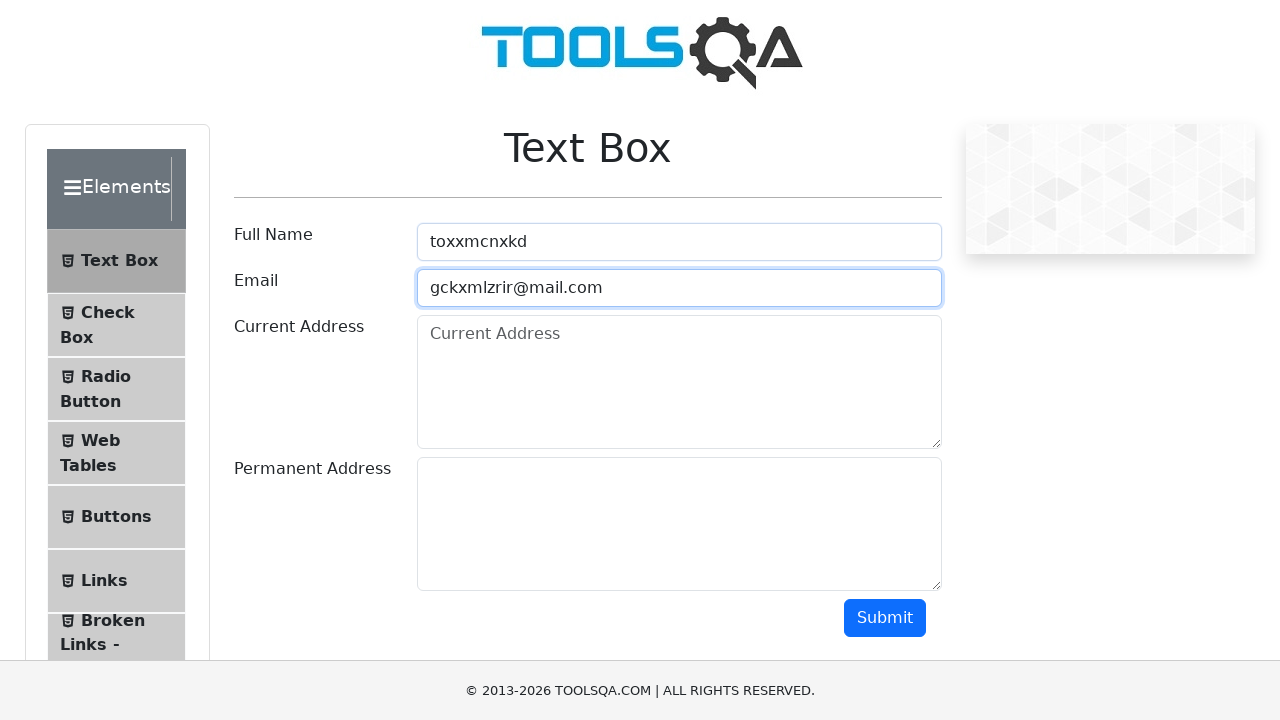

Filled currentAddress field with 'dahvmtiavq' on #currentAddress
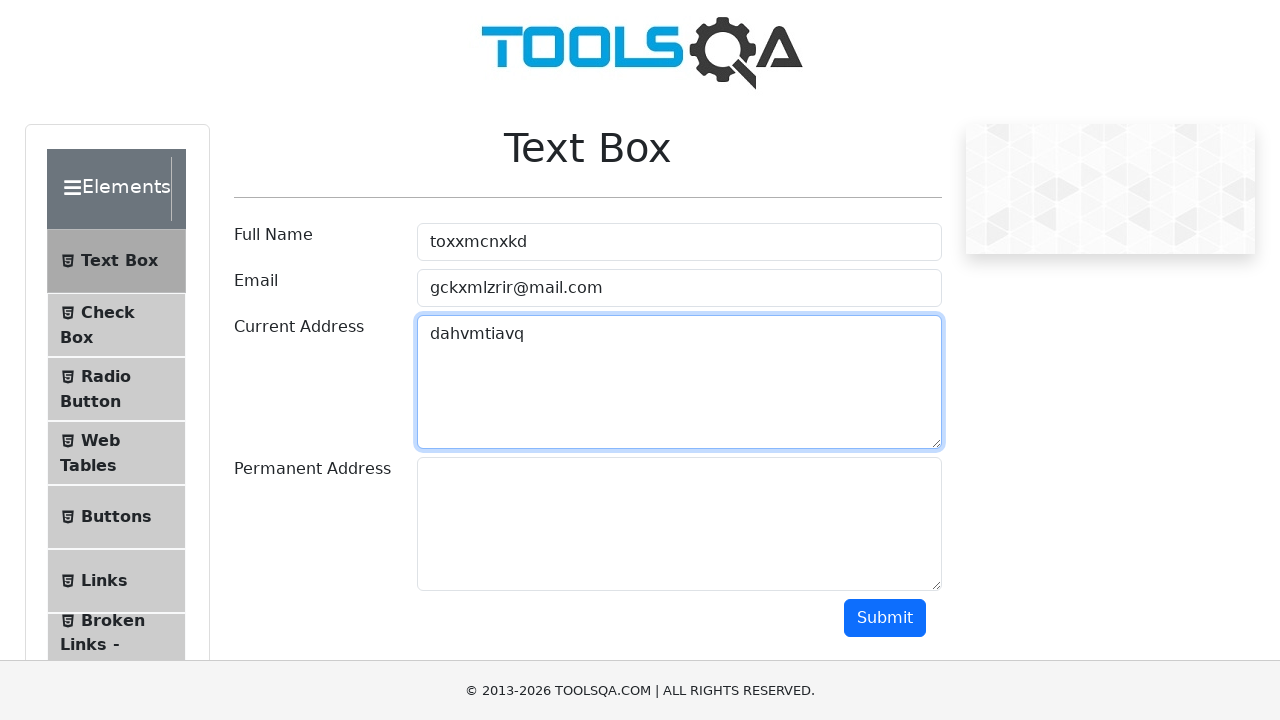

Filled permanentAddress field with 'fhlunvcdai' on #permanentAddress
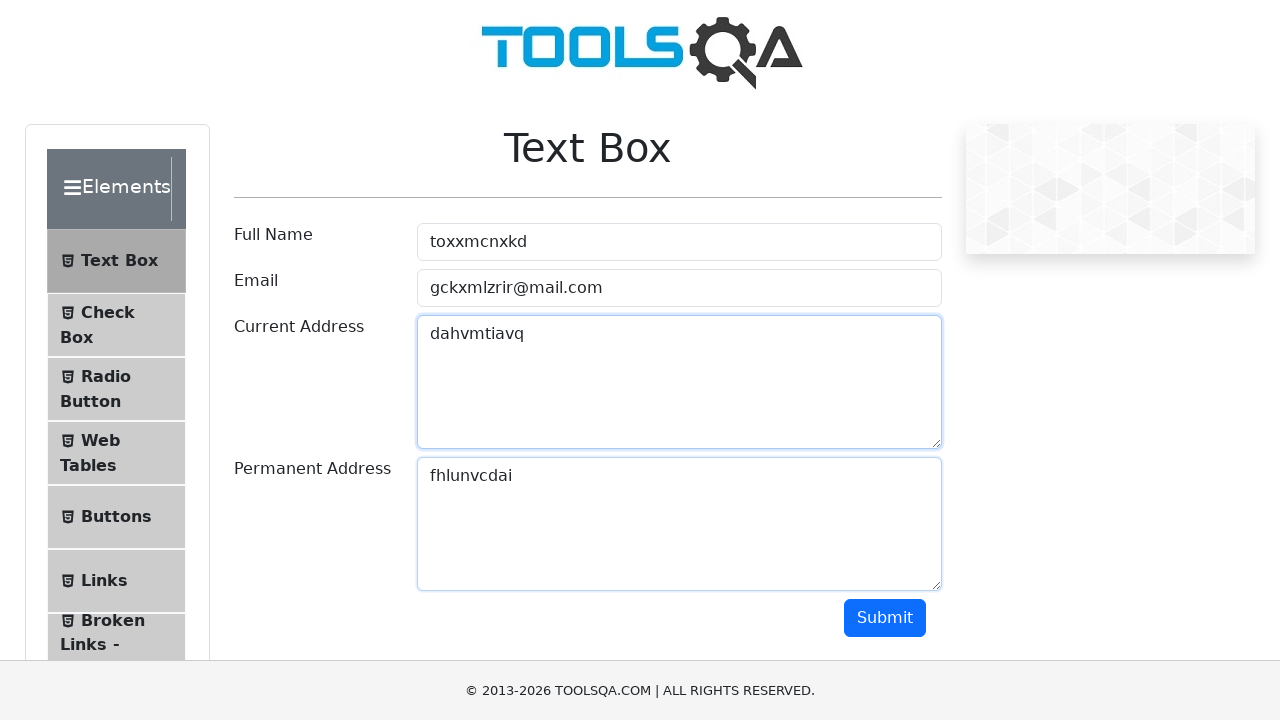

Clicked Submit button to submit the form at (885, 618) on xpath=//button[text()='Submit']
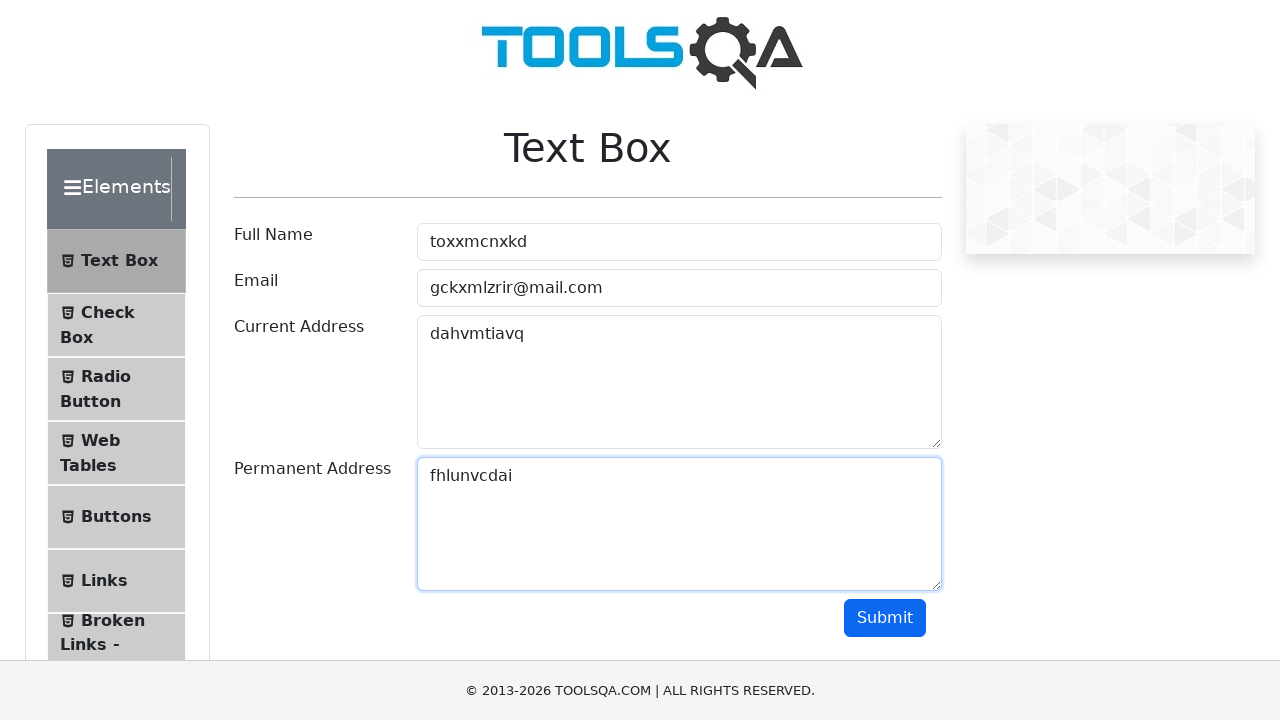

Waited for output section to load
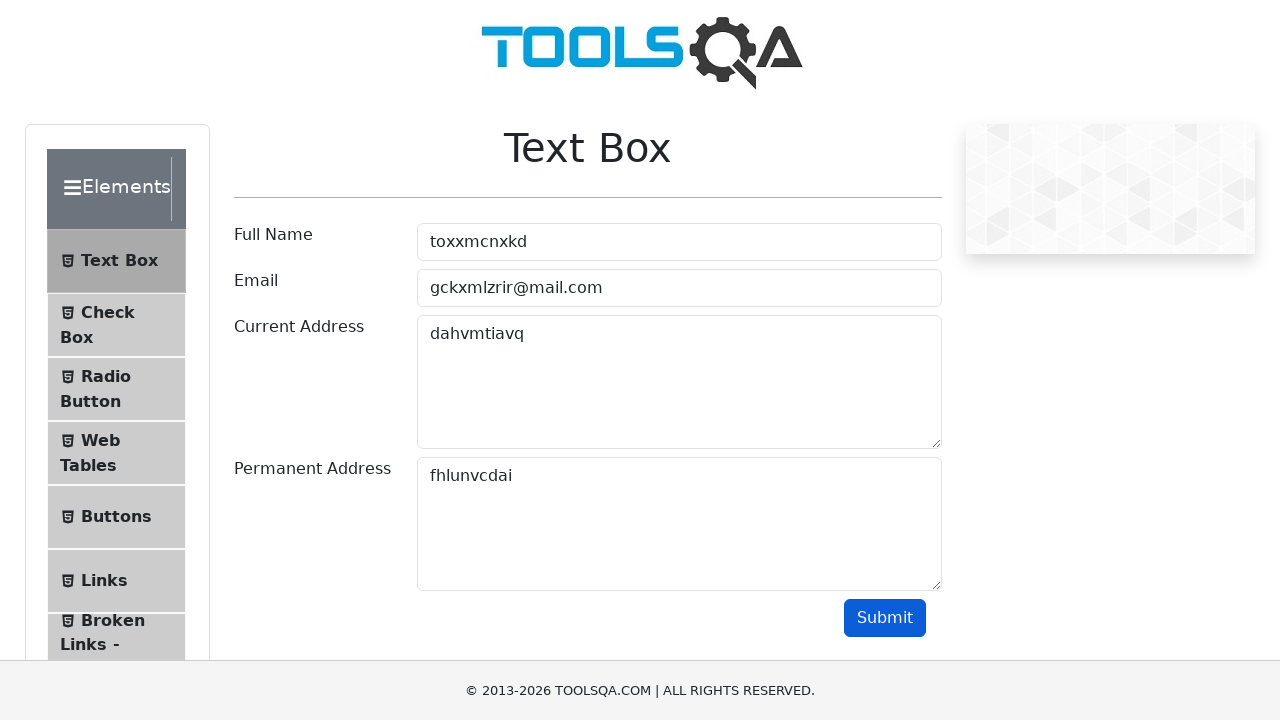

Retrieved name output from the result section
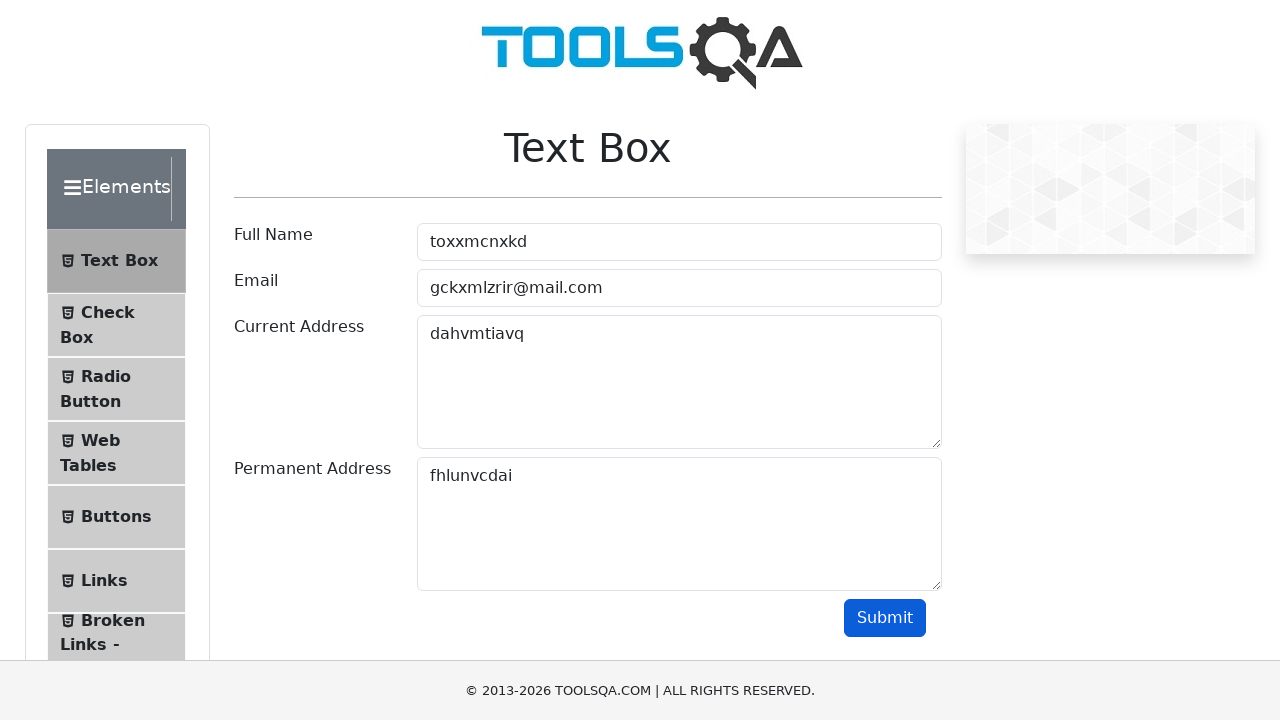

Retrieved email output from the result section
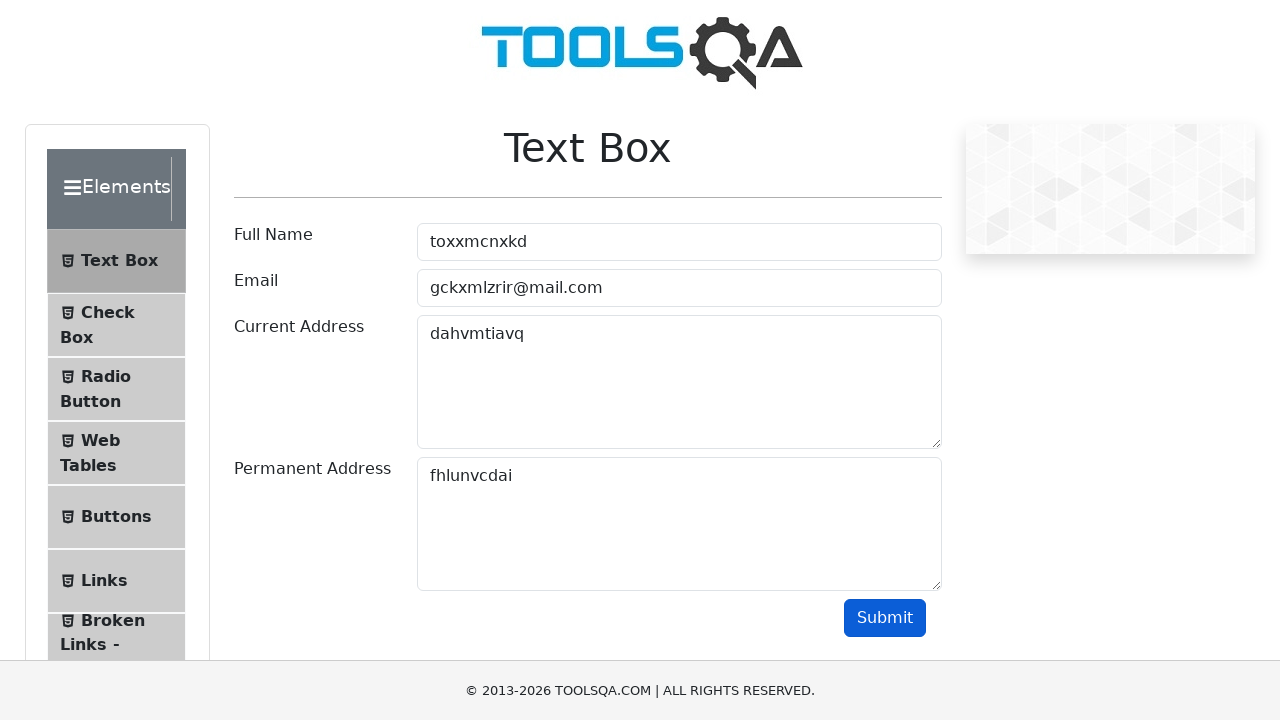

Retrieved current address output from the result section
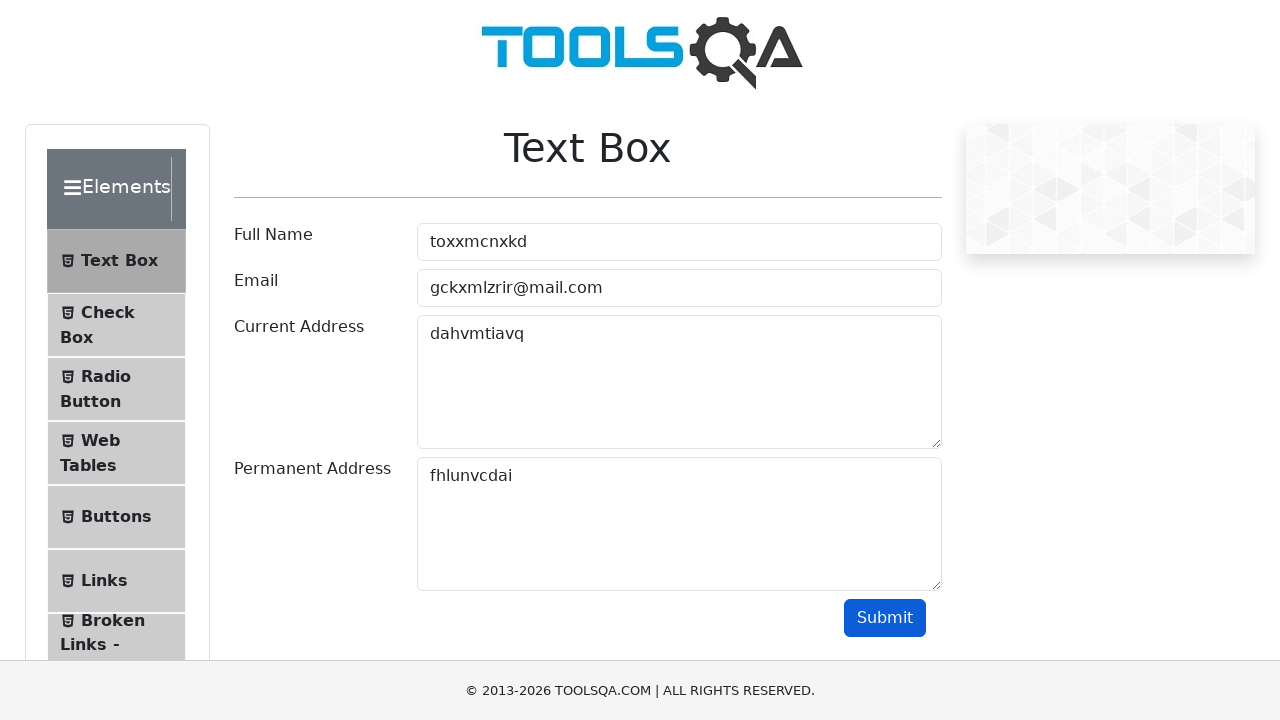

Retrieved permanent address output from the result section
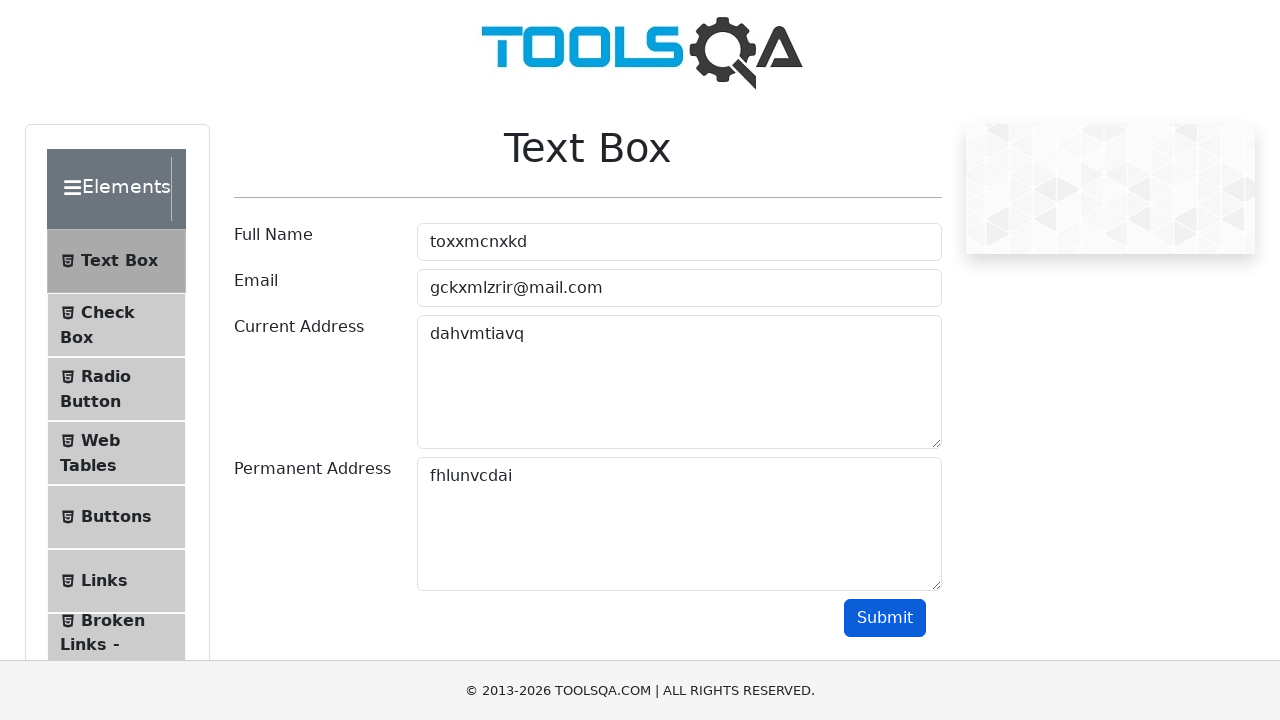

Verified name output matches expected value 'Name:toxxmcnxkd'
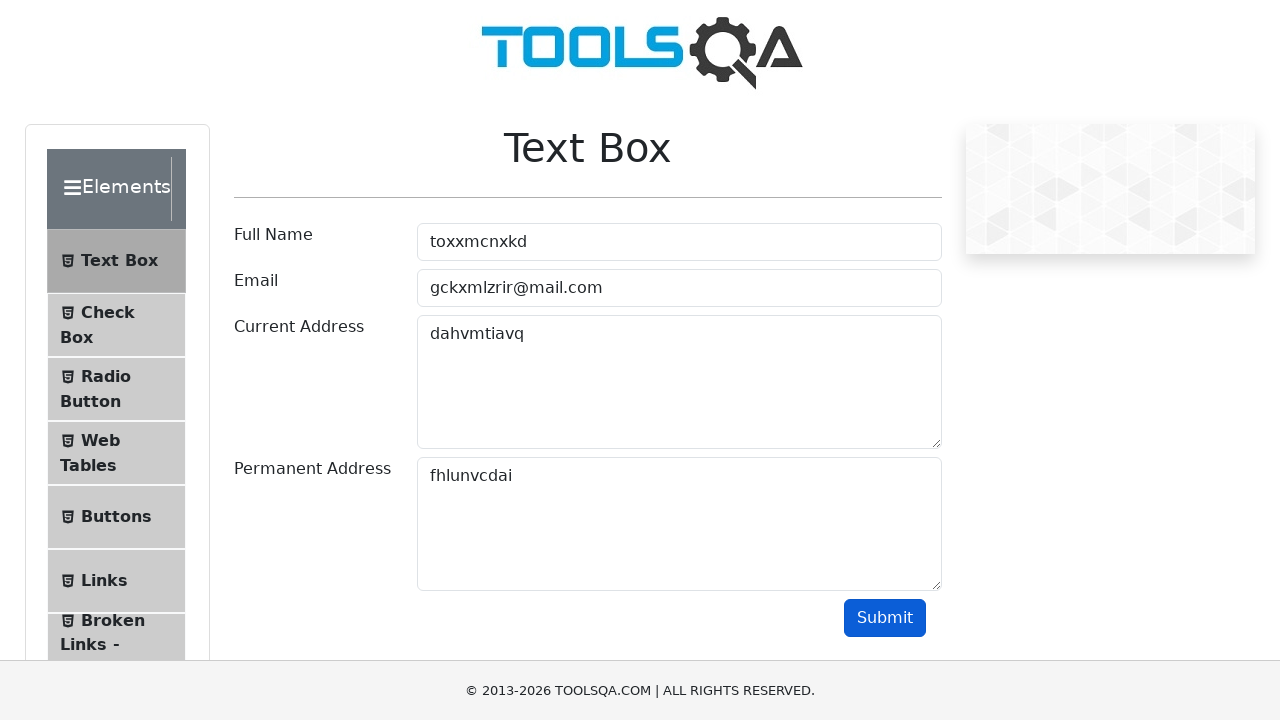

Verified email output matches expected value 'Email:gckxmlzrir@mail.com'
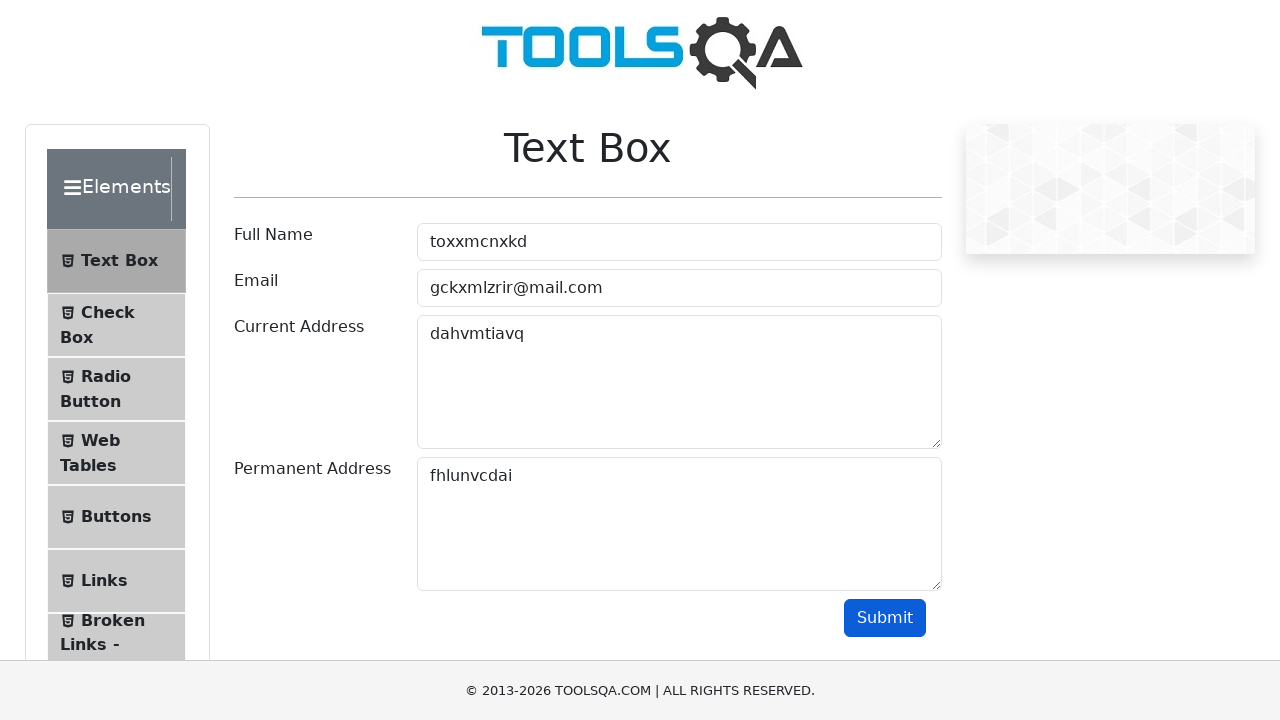

Verified current address output matches expected value 'Current Address :dahvmtiavq'
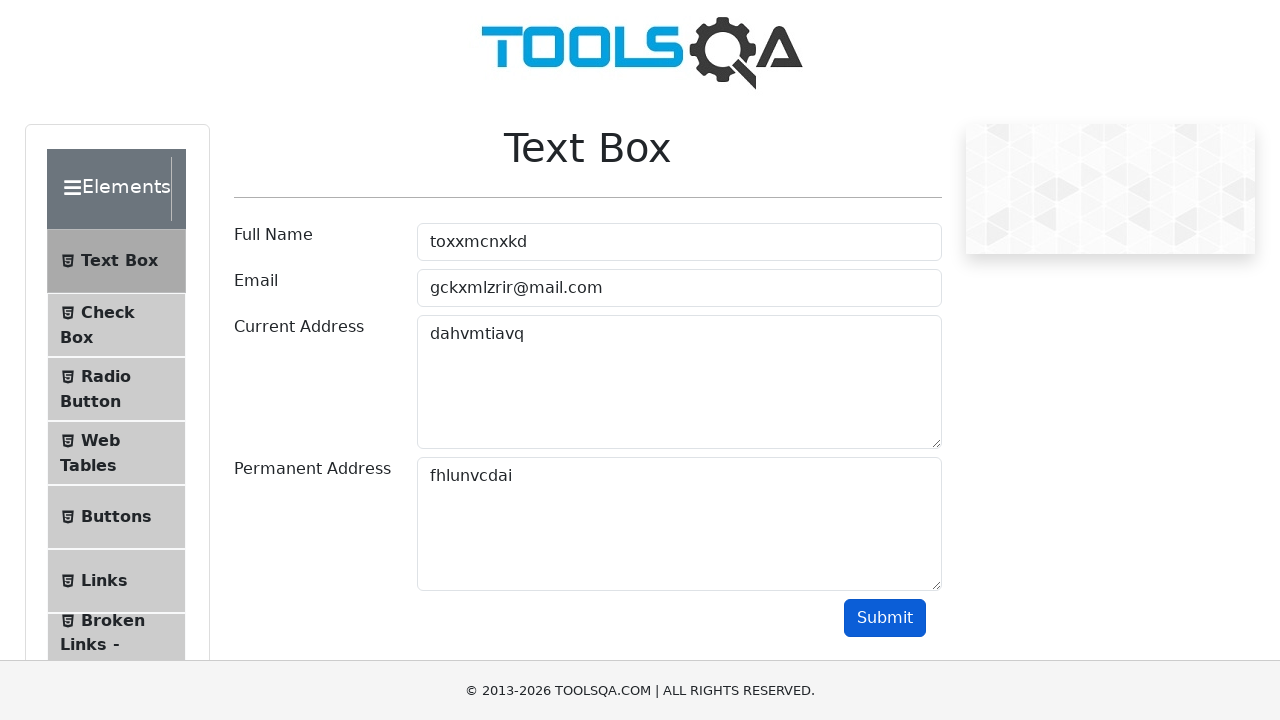

Verified permanent address output matches expected value 'Permananet Address :fhlunvcdai'
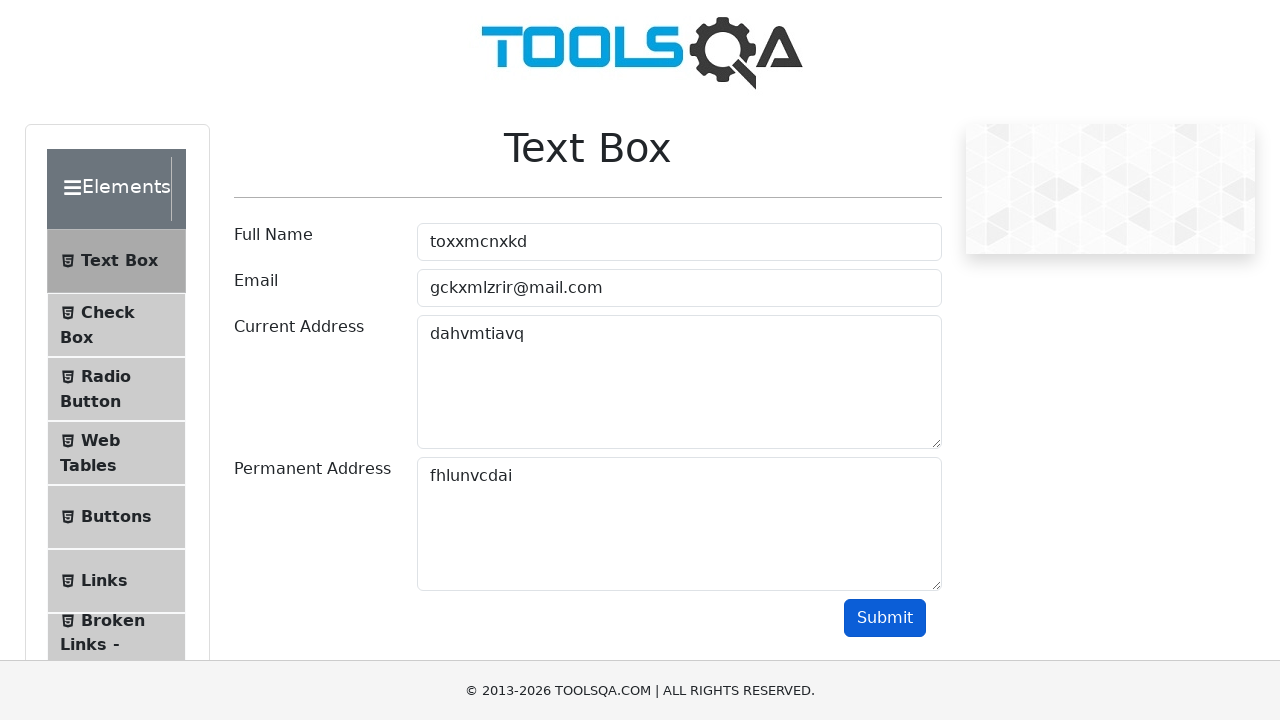

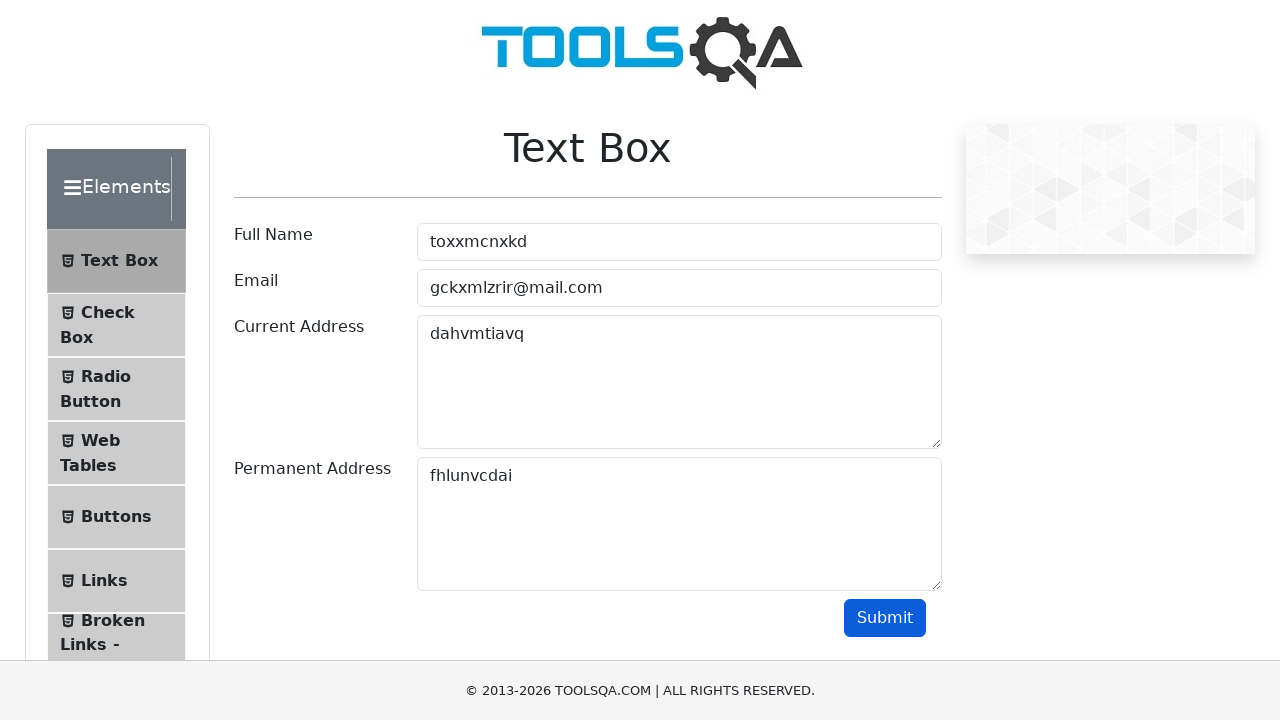